Tests that edits are cancelled when pressing Escape key

Starting URL: https://demo.playwright.dev/todomvc

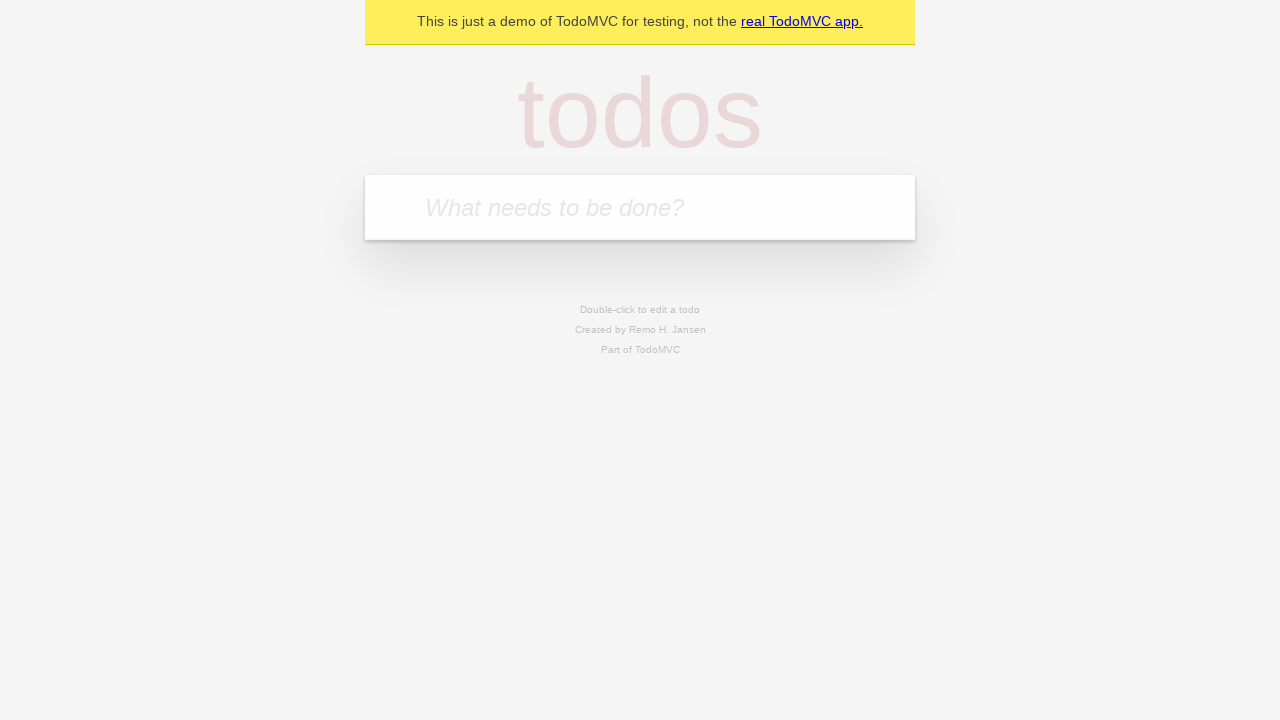

Filled input with first todo 'buy some cheese' on internal:attr=[placeholder="What needs to be done?"i]
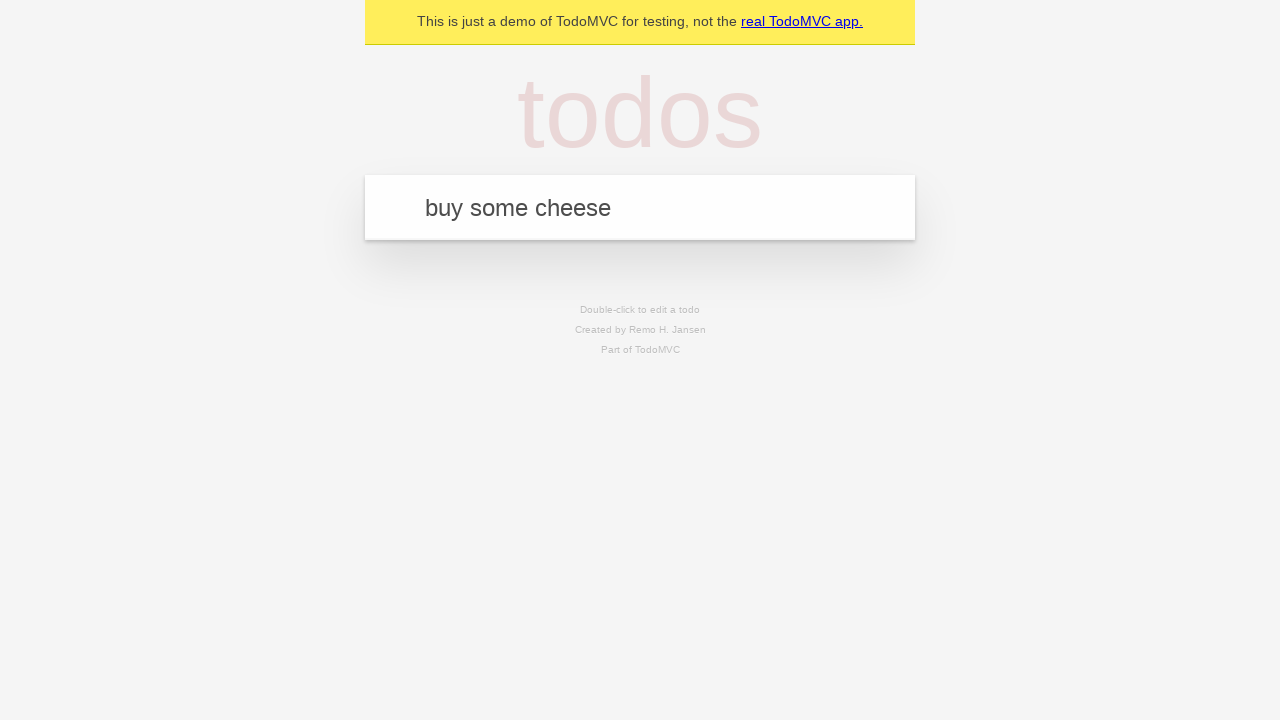

Pressed Enter to create first todo on internal:attr=[placeholder="What needs to be done?"i]
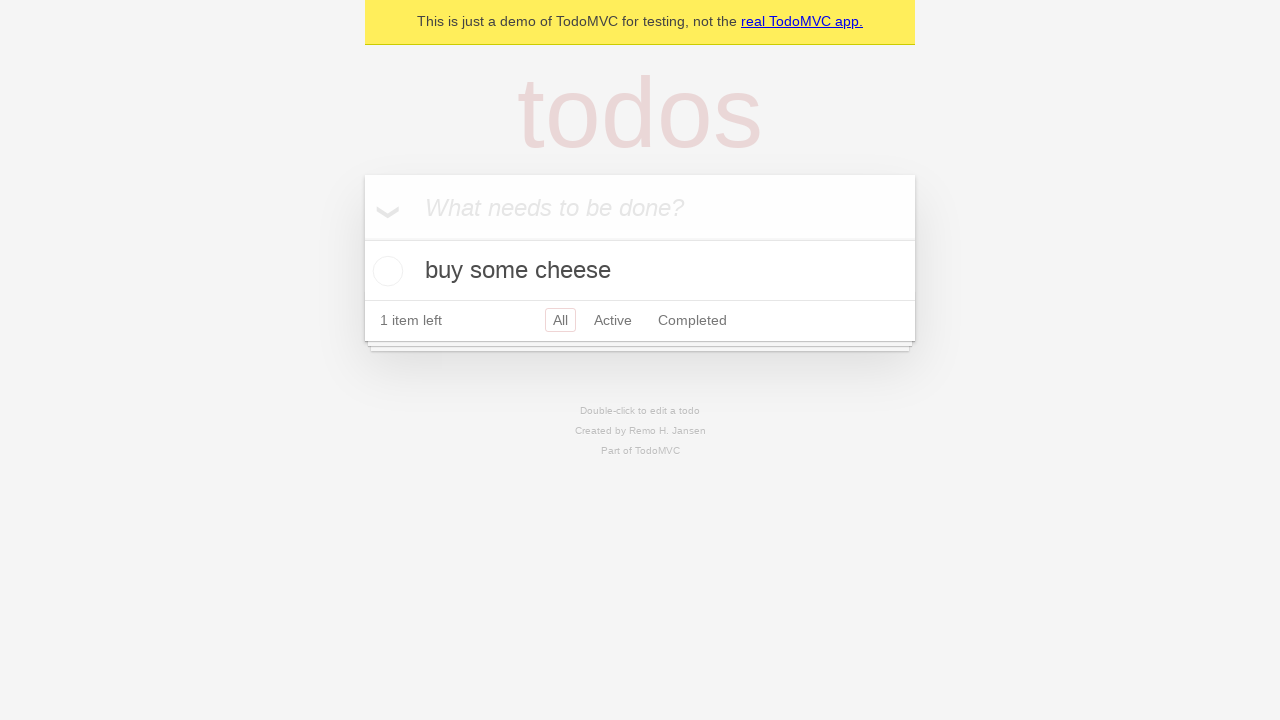

Filled input with second todo 'feed the cat' on internal:attr=[placeholder="What needs to be done?"i]
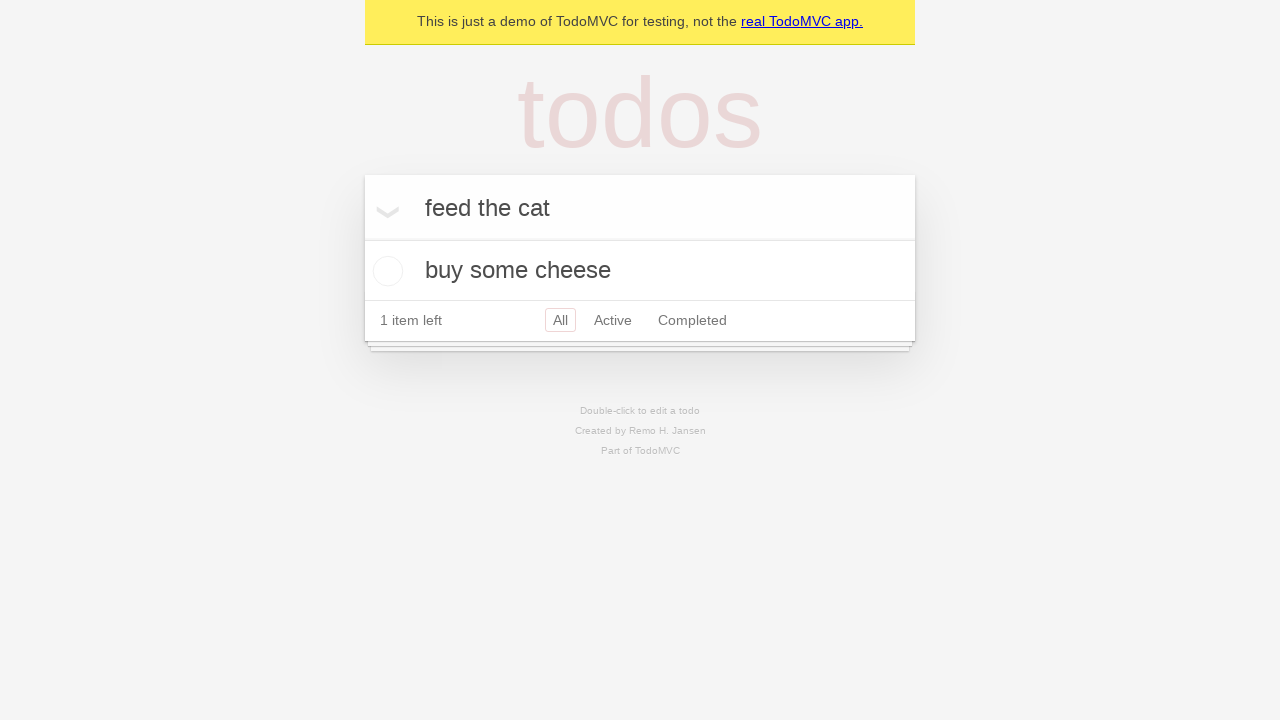

Pressed Enter to create second todo on internal:attr=[placeholder="What needs to be done?"i]
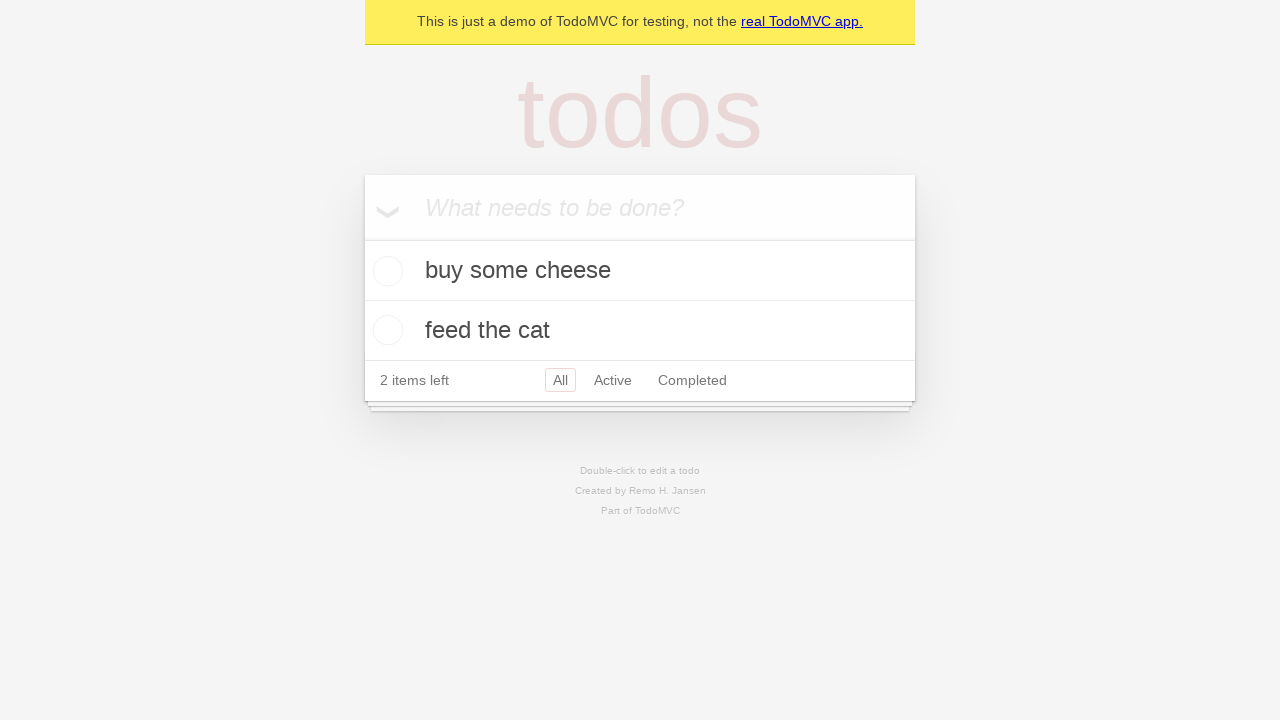

Filled input with third todo 'book a doctors appointment' on internal:attr=[placeholder="What needs to be done?"i]
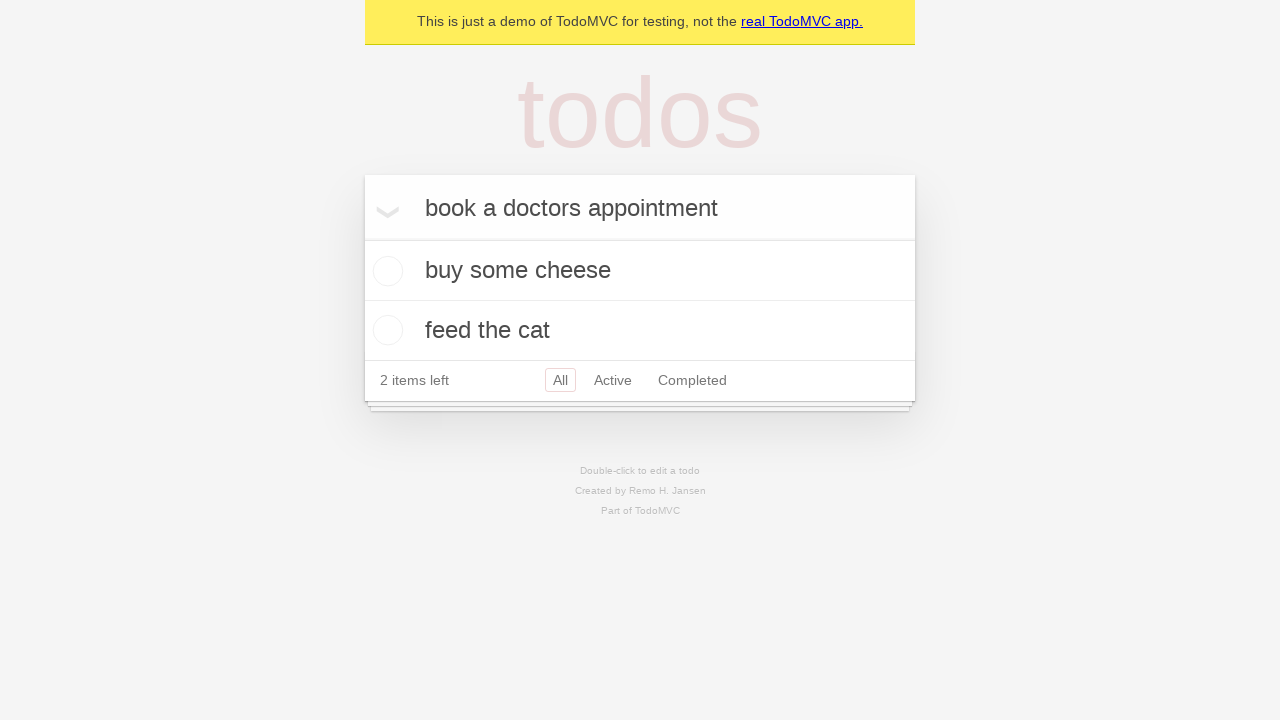

Pressed Enter to create third todo on internal:attr=[placeholder="What needs to be done?"i]
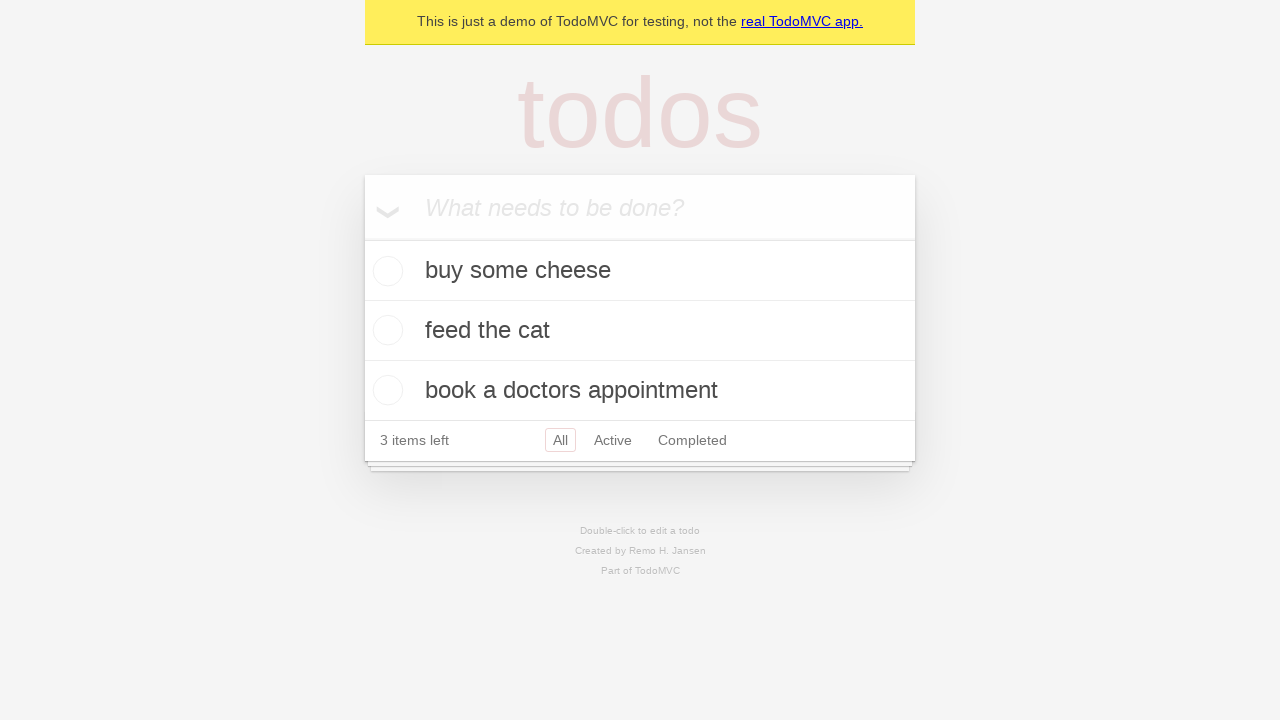

Double-clicked second todo item to enter edit mode at (640, 331) on internal:testid=[data-testid="todo-item"s] >> nth=1
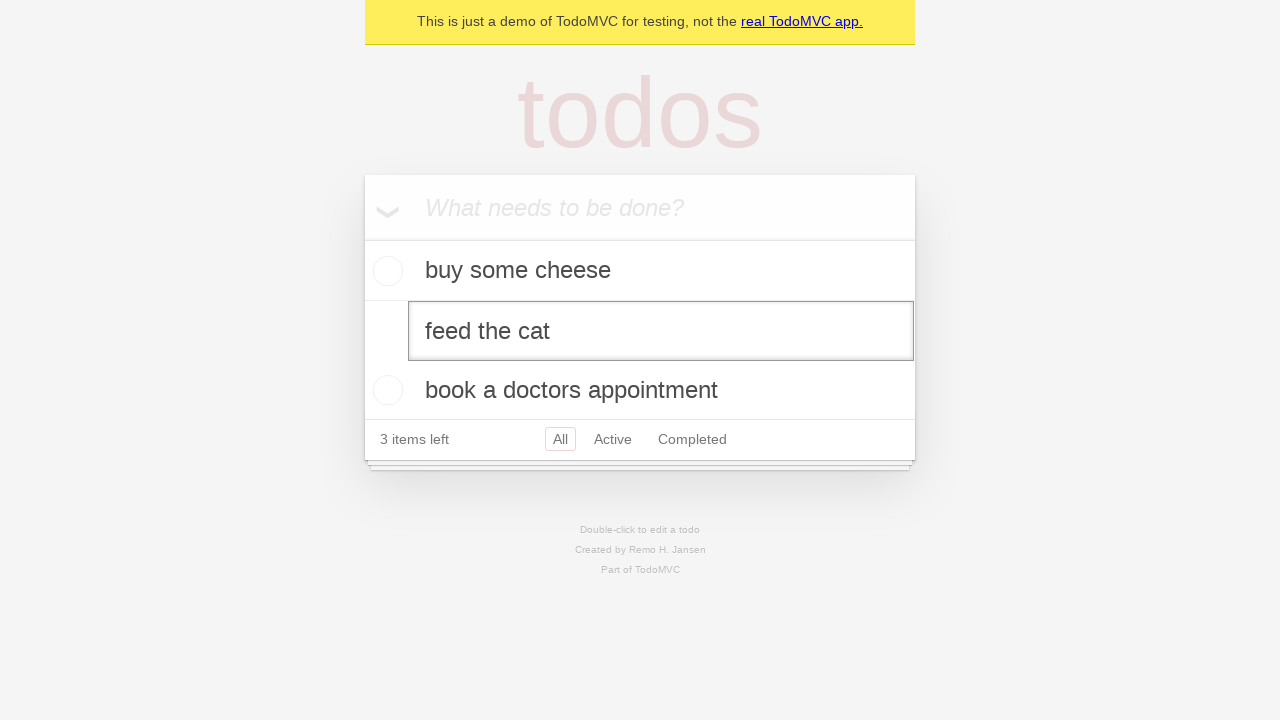

Filled edit textbox with new text 'buy some sausages' on internal:testid=[data-testid="todo-item"s] >> nth=1 >> internal:role=textbox[nam
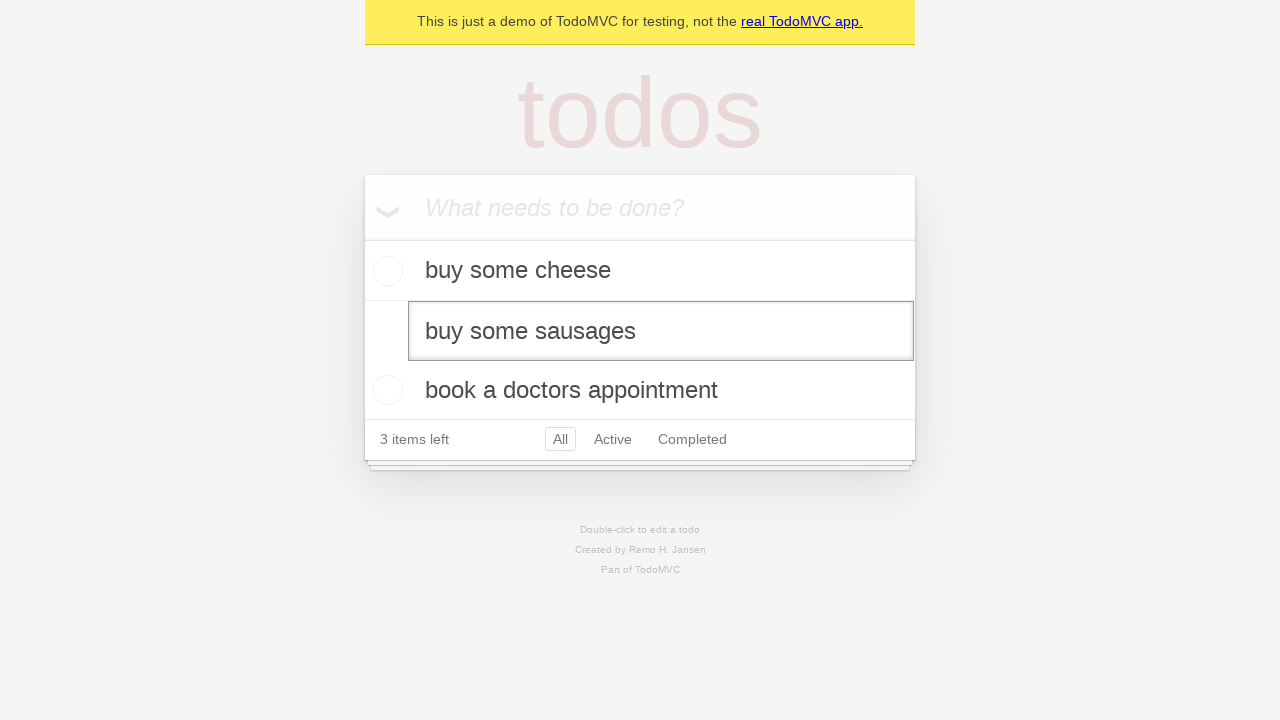

Pressed Escape key to cancel the edit on internal:testid=[data-testid="todo-item"s] >> nth=1 >> internal:role=textbox[nam
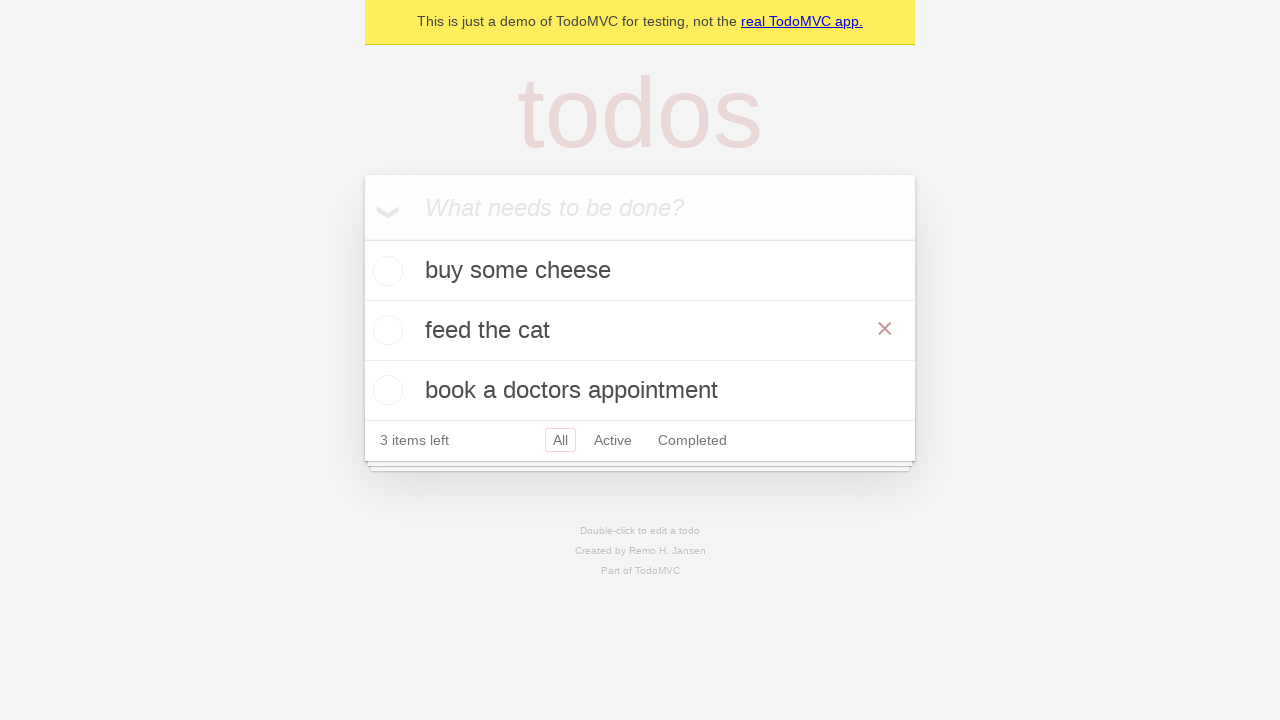

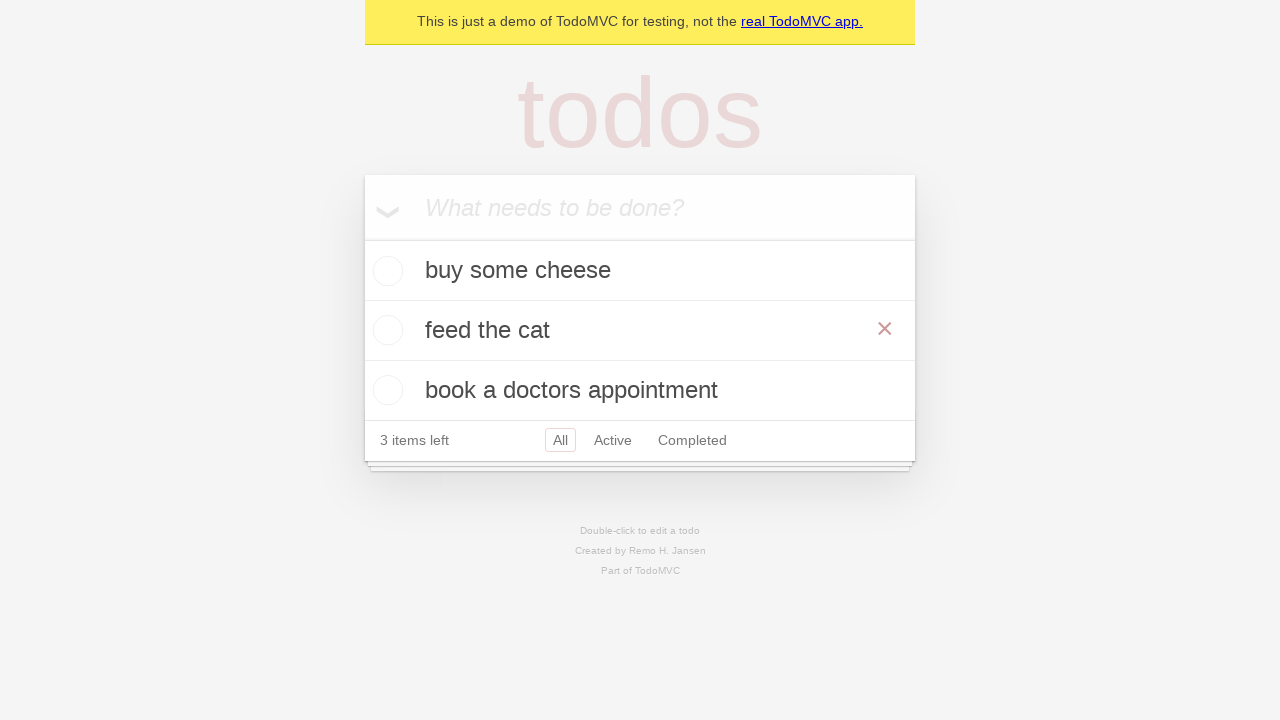